Tests the complete purchase flow by navigating to cart, filling out the order form with customer and payment details, and completing the purchase.

Starting URL: https://www.demoblaze.com/index.html

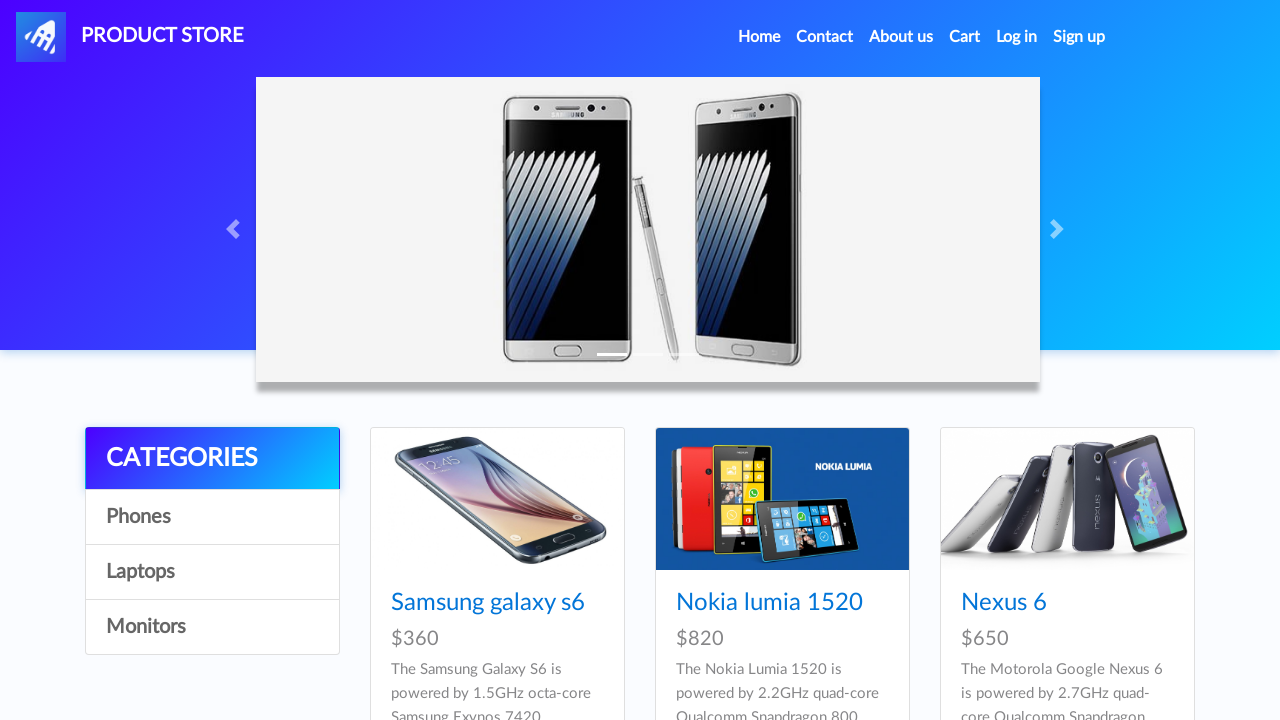

Clicked on Cart link at (965, 37) on #cartur
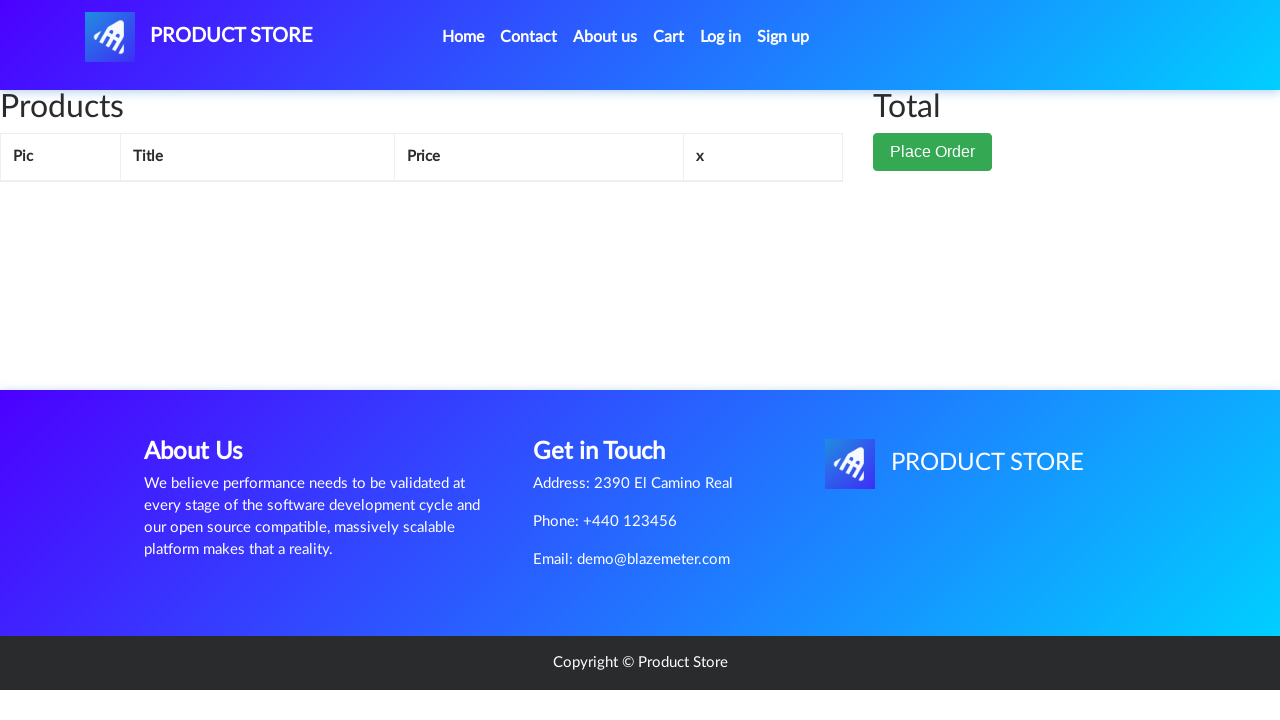

Cart page loaded successfully
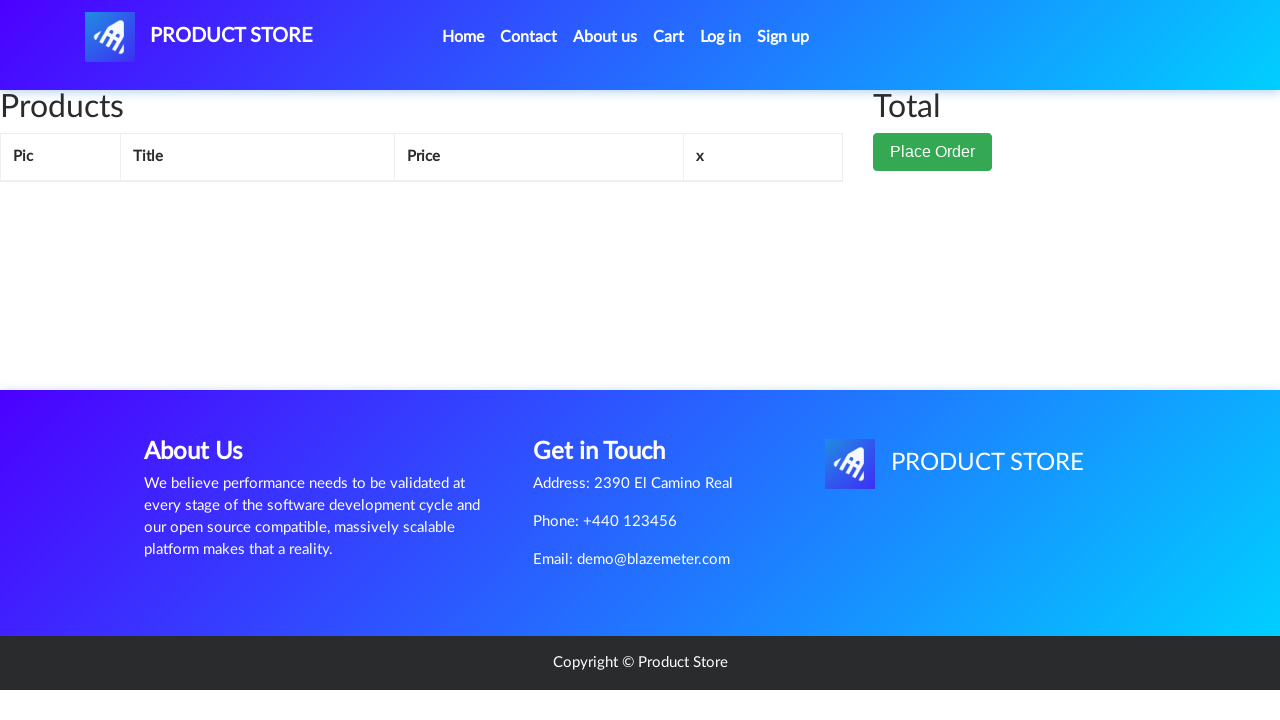

Clicked Place Order button at (933, 152) on #page-wrapper > div > div.col-lg-1 > button
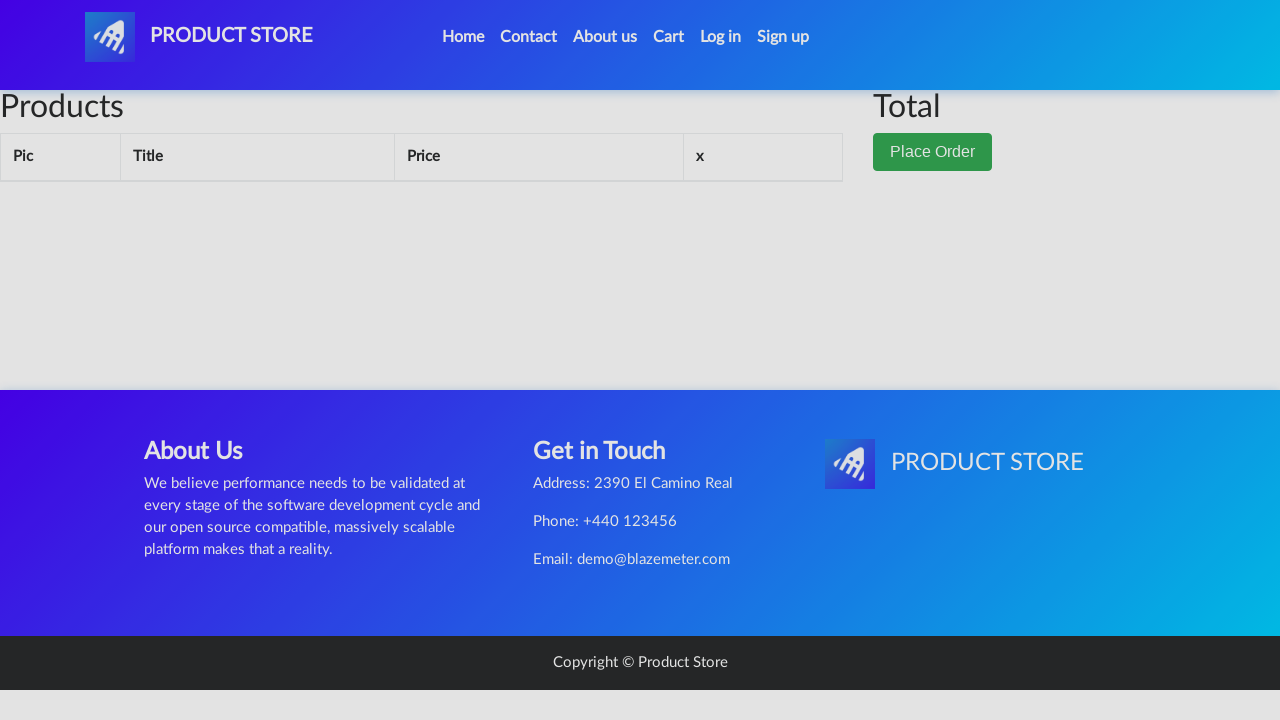

Order modal appeared with form fields visible
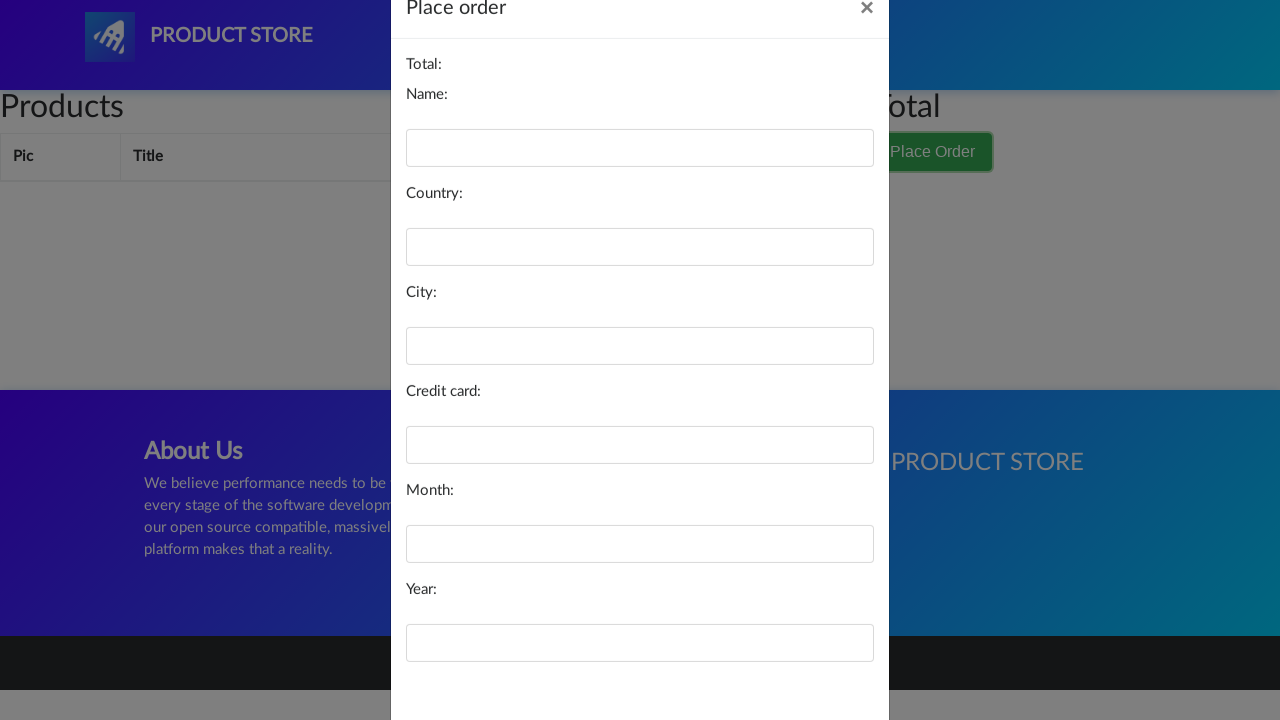

Filled customer name field with 'John Smith' on #name
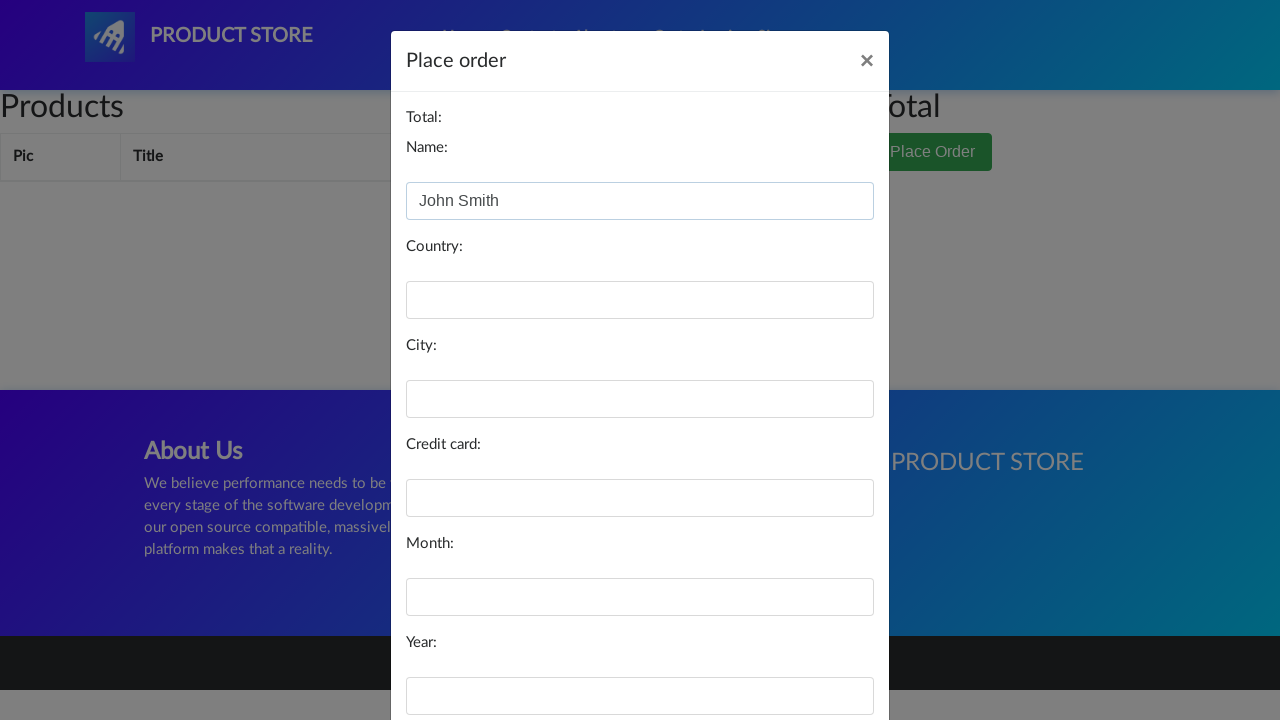

Filled country field with 'United States' on #country
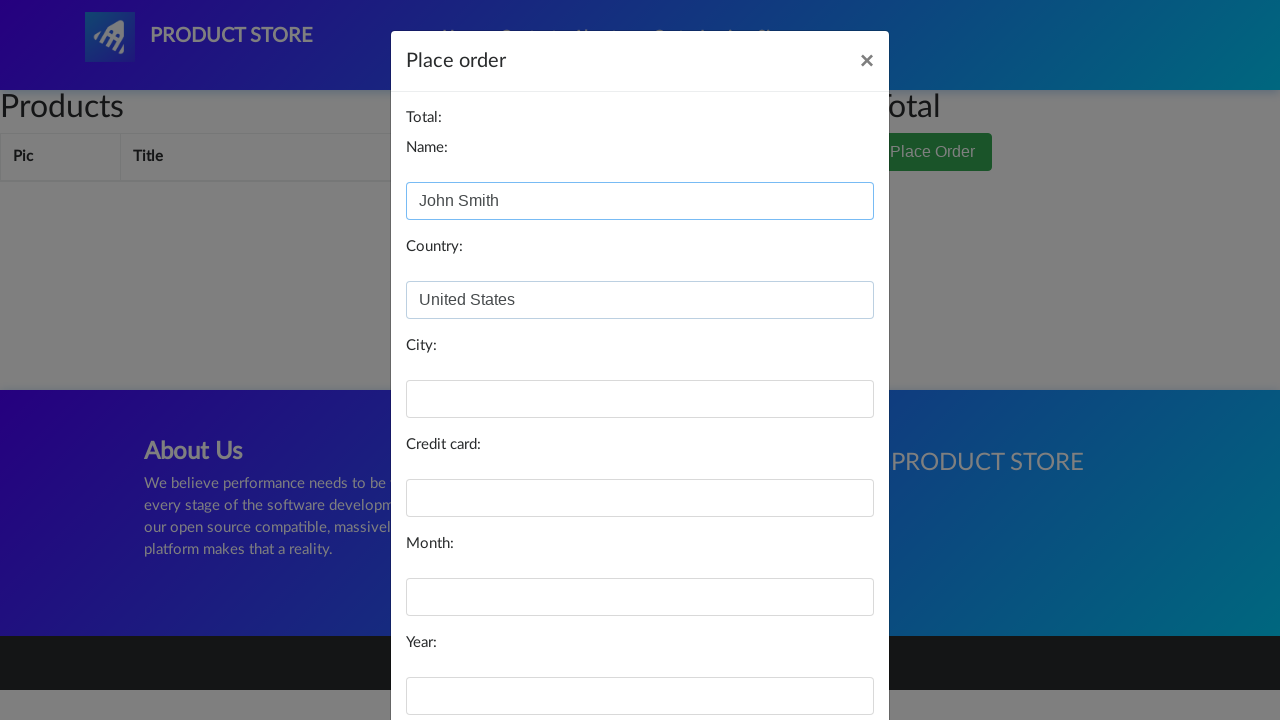

Filled city field with 'New York' on #city
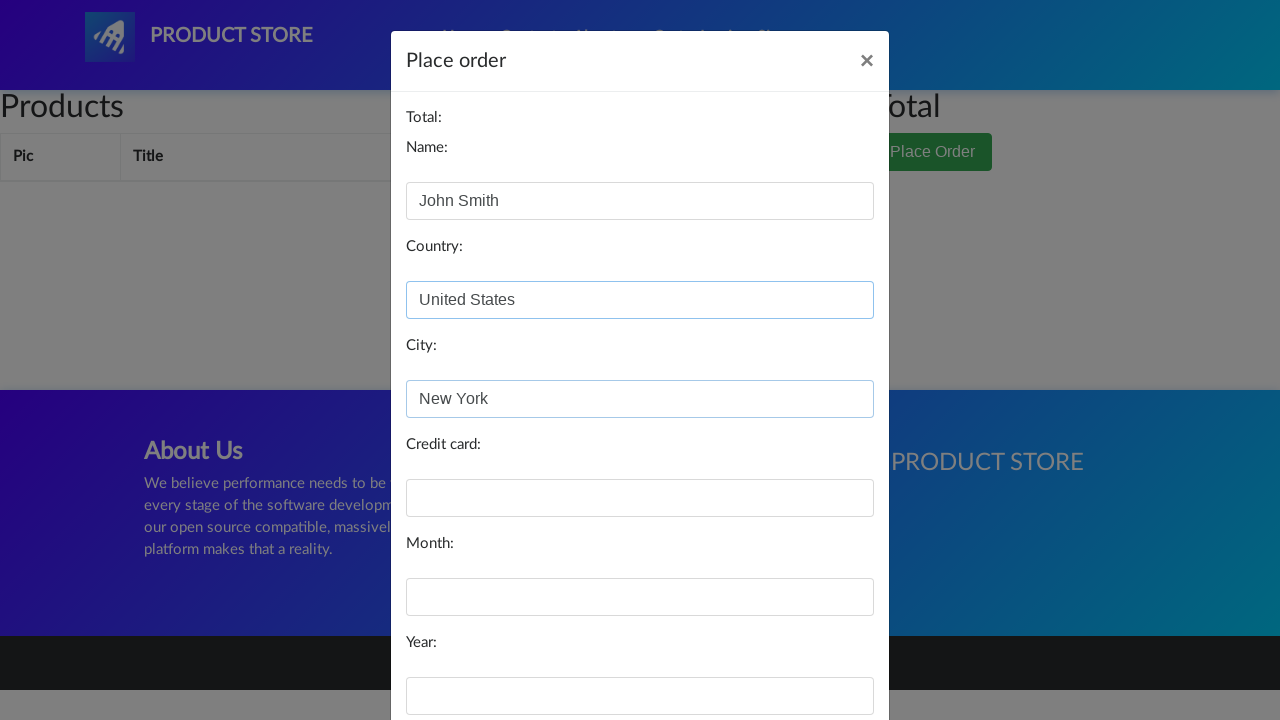

Filled credit card field with test card number on #card
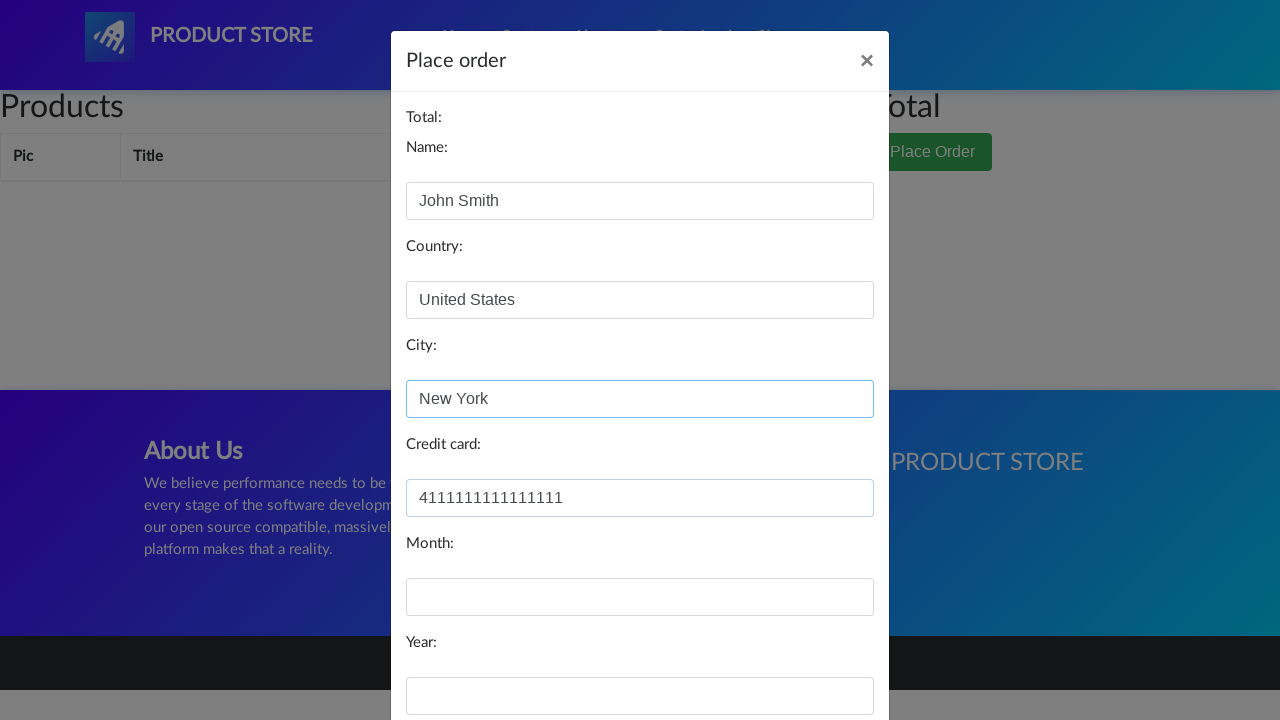

Filled expiration month field with '12' on #month
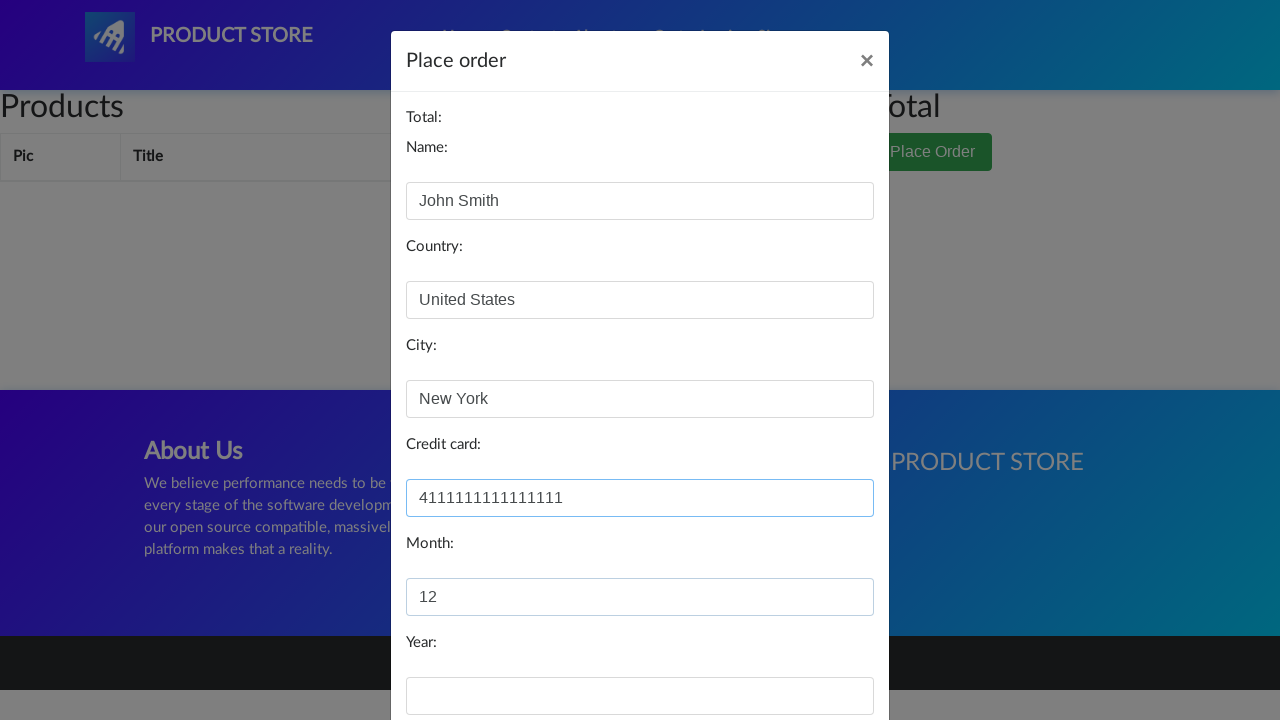

Filled expiration year field with '2025' on #year
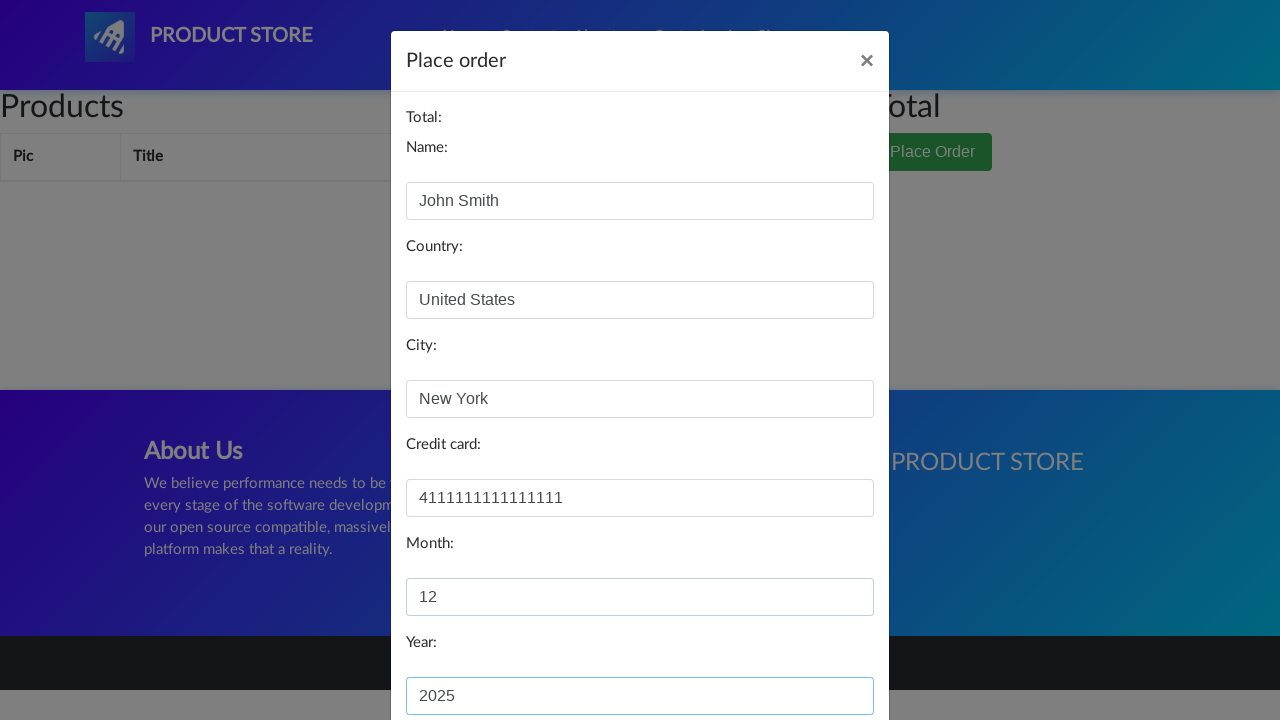

Clicked Purchase button to submit order at (823, 655) on #orderModal > div > div > div.modal-footer > button.btn.btn-primary
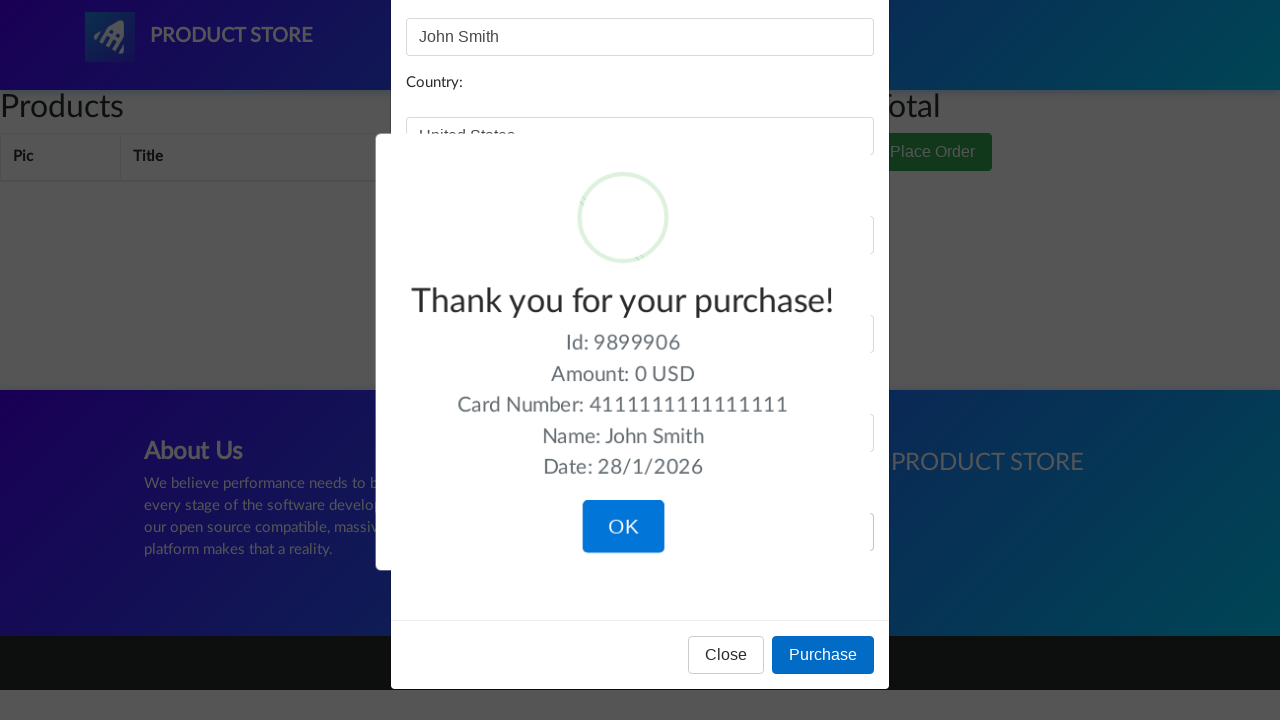

Purchase success confirmation appeared
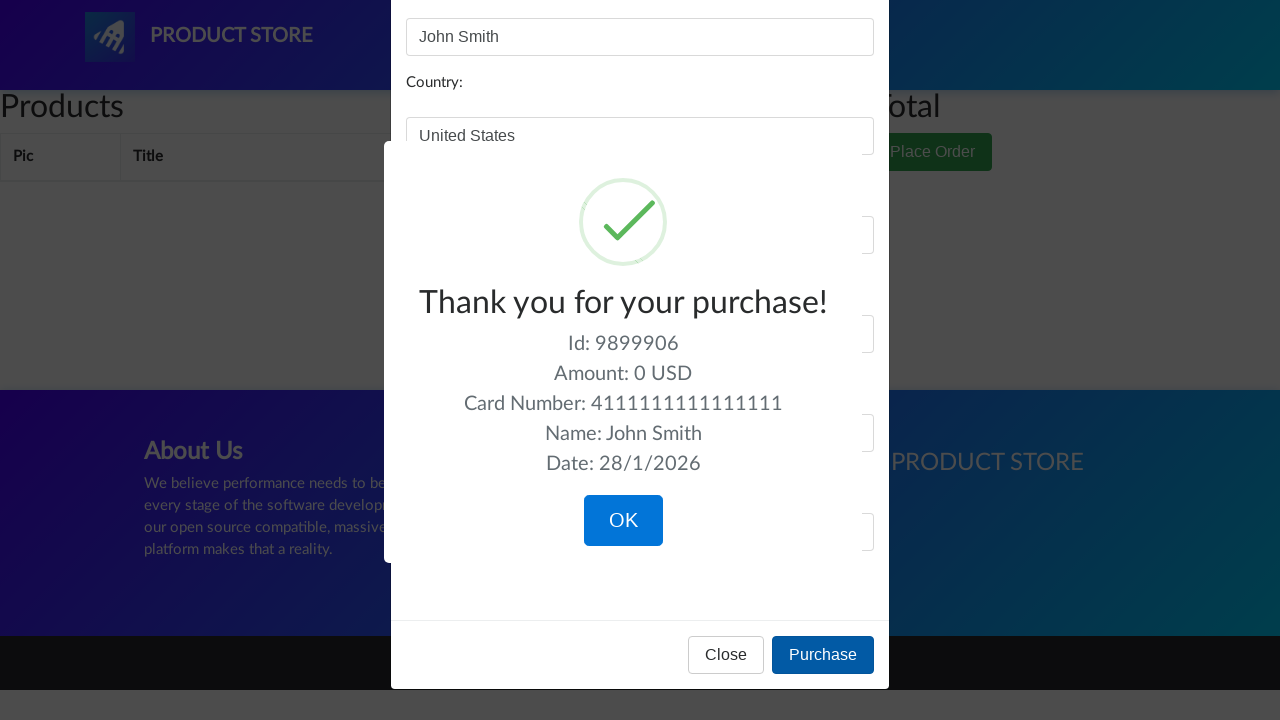

Clicked OK button to close success confirmation at (623, 521) on body > div.sweet-alert.showSweetAlert.visible > div.sa-button-container > div > 
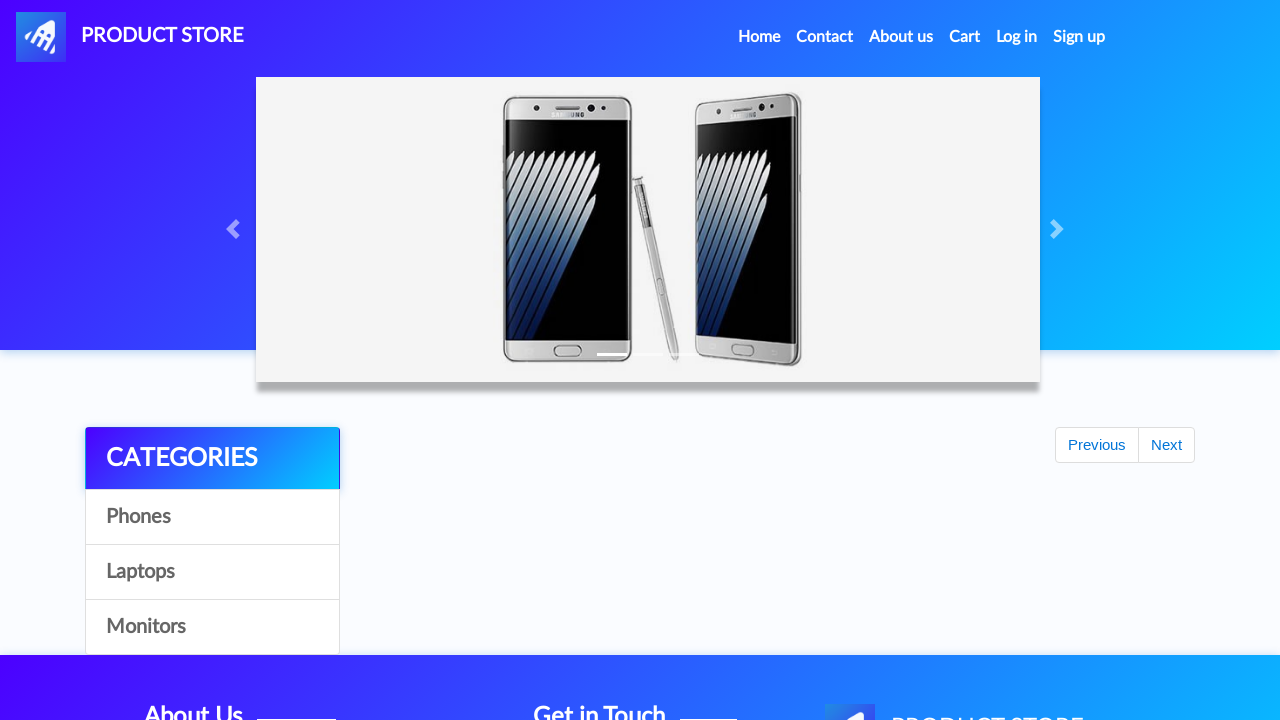

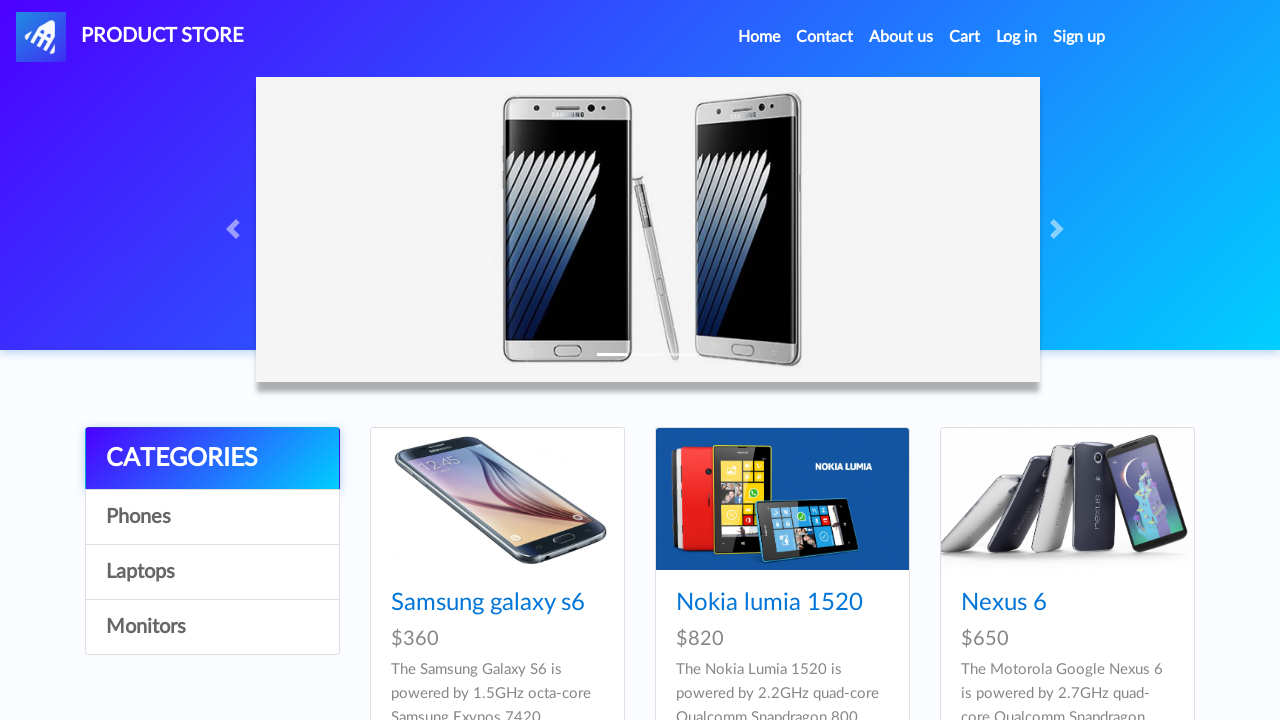